Tests registration form by filling all available fields including optional ones (phone, address) and verifying successful submission

Starting URL: http://suninjuly.github.io/registration1.html

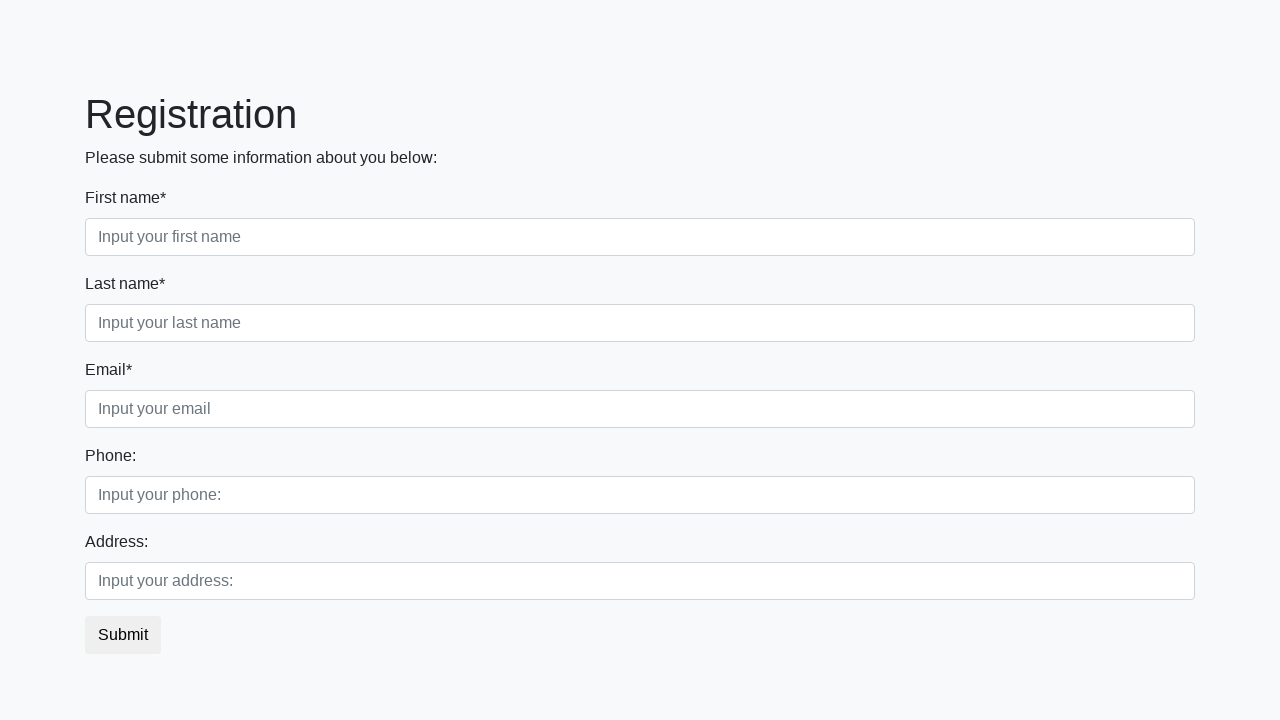

Filled first name field with 'John' on [placeholder='Input your first name']
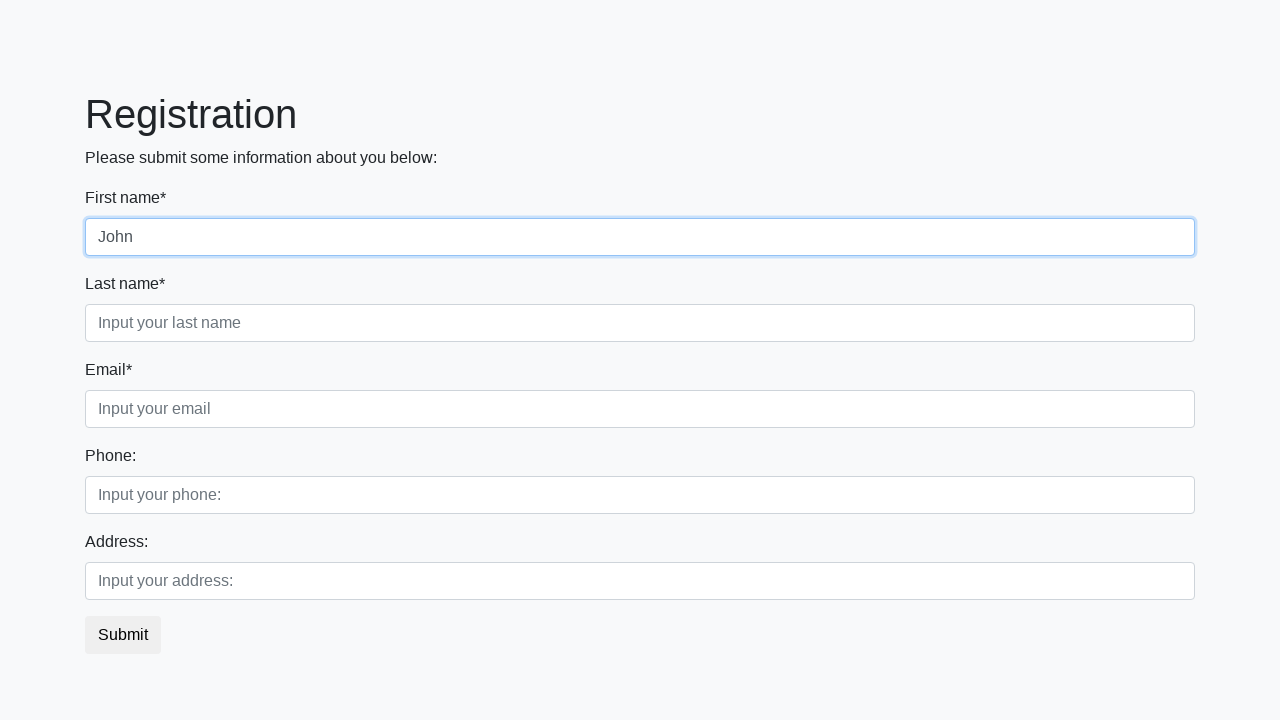

Filled last name field with 'Black' on [placeholder='Input your last name']
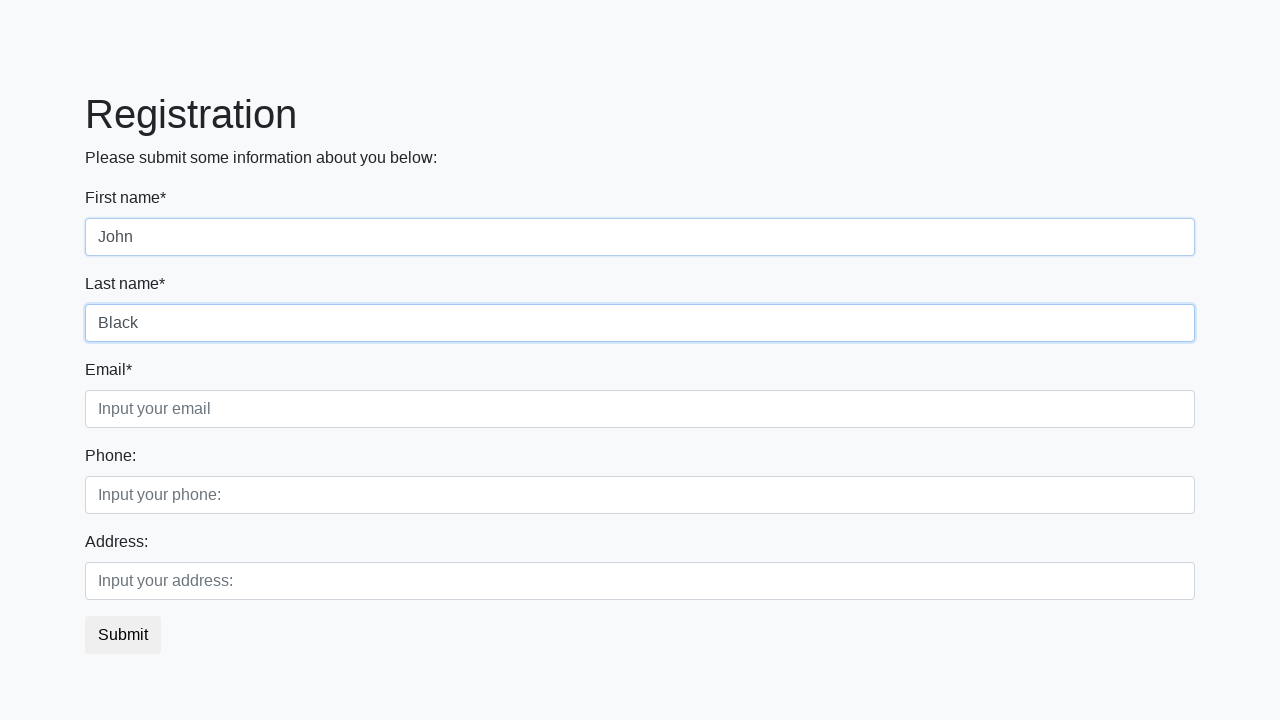

Filled email field with 'john@example.com' on [placeholder='Input your email']
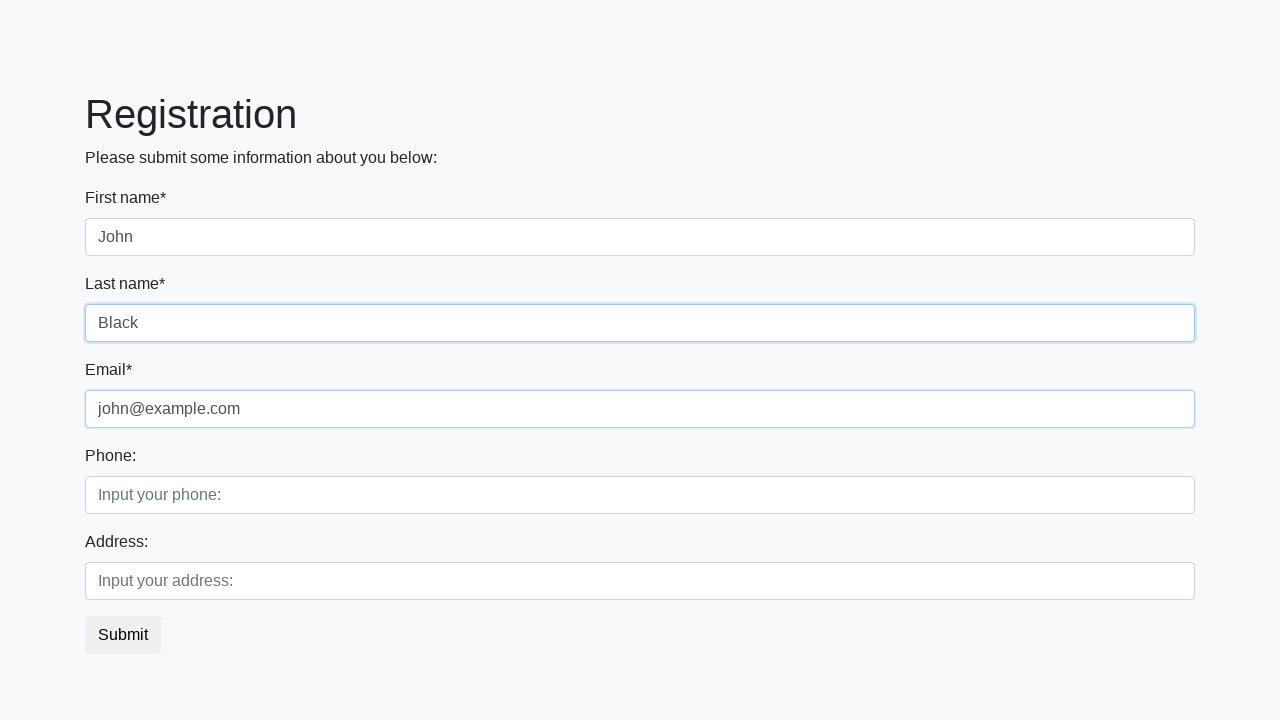

Filled optional phone field with '1234567890' on [placeholder='Input your phone:']
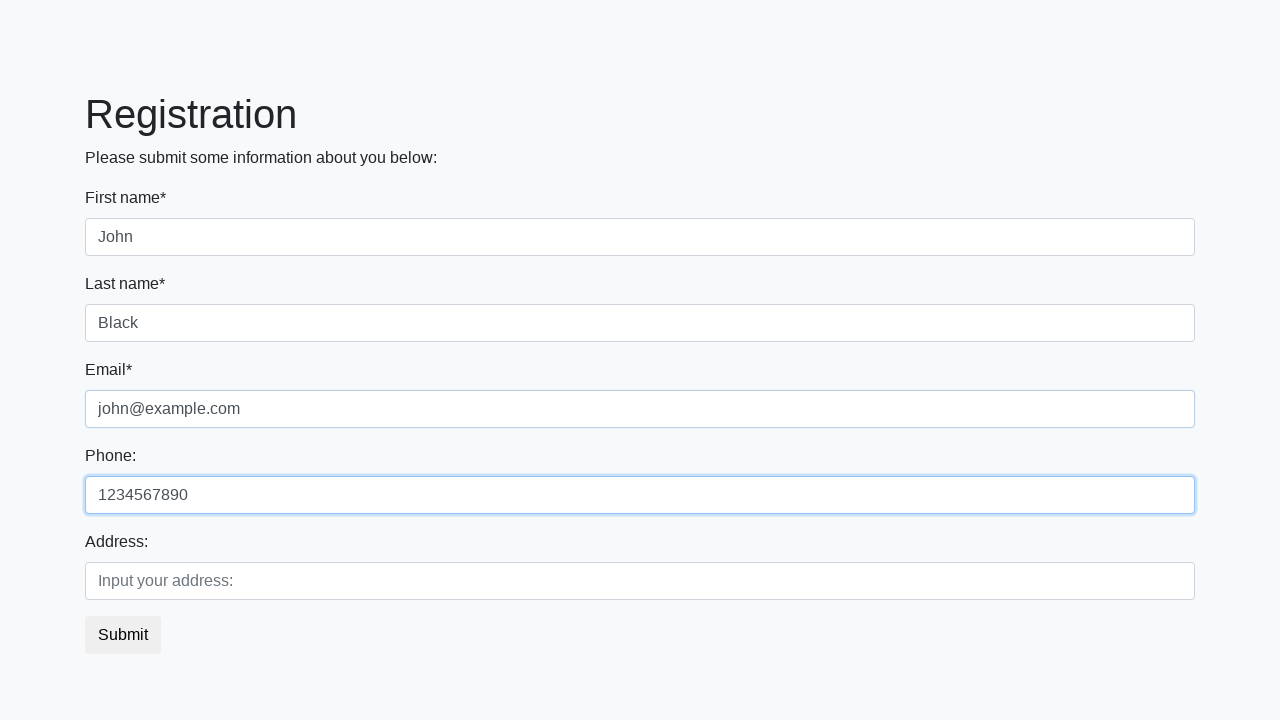

Filled optional address field with '123 Main Street' on [placeholder='Input your address:']
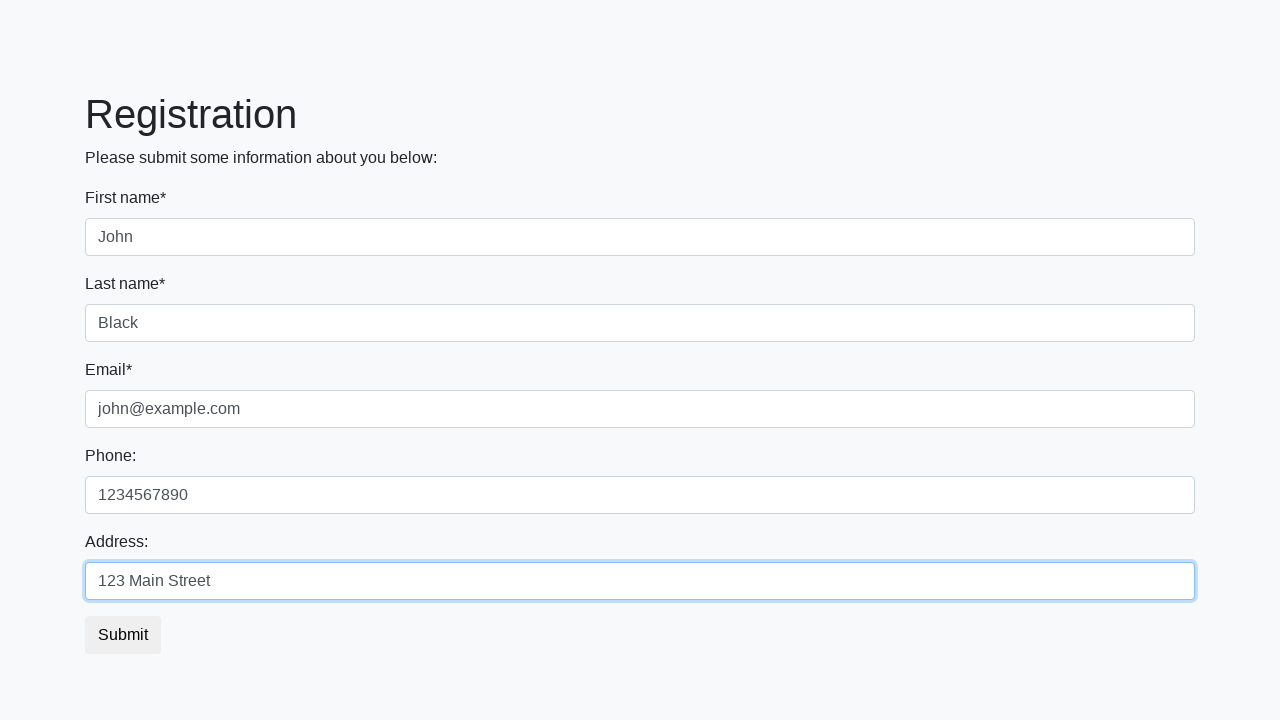

Clicked submit button to submit registration form at (123, 635) on [type='submit']
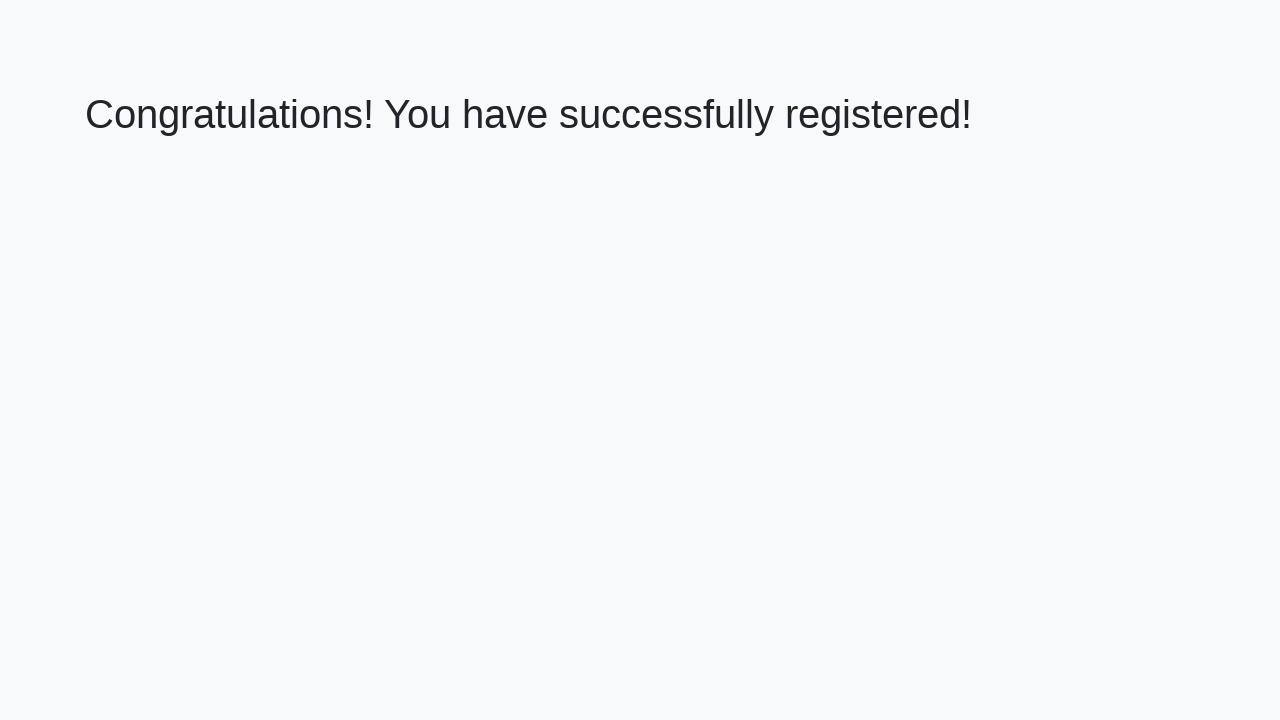

Verified success message 'Congratulations' appeared
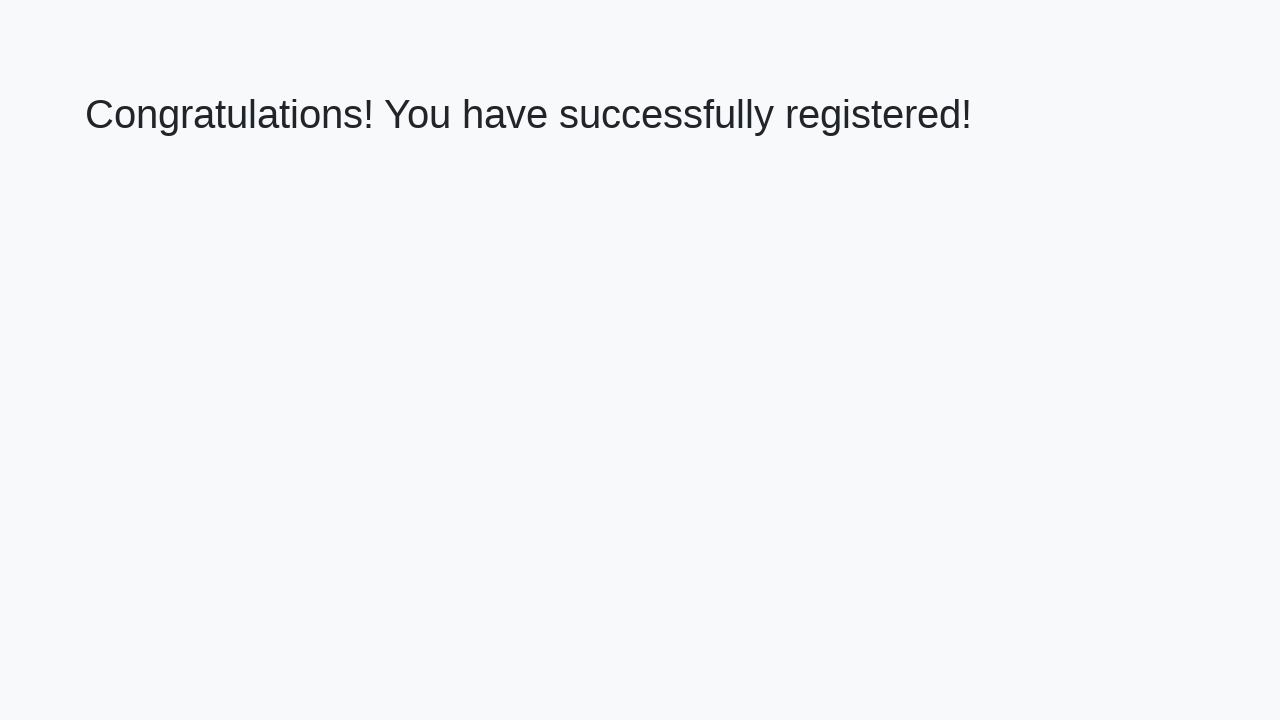

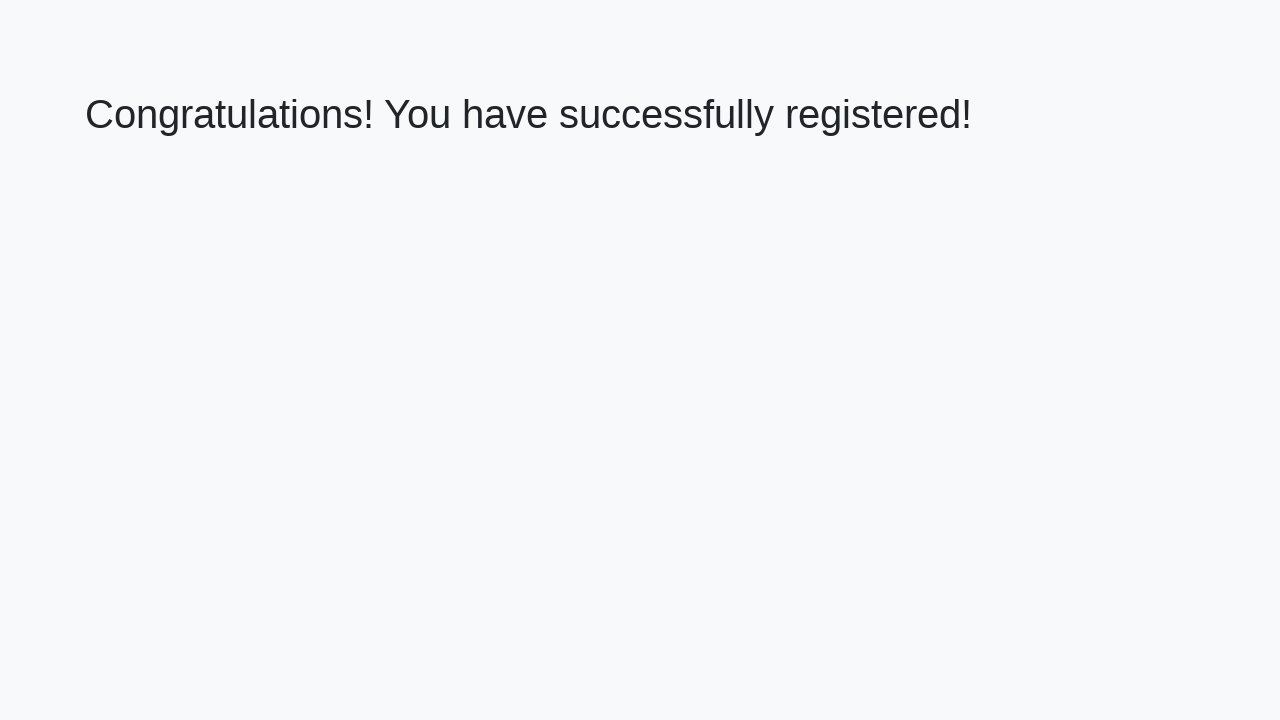